Tests iframe interaction by switching to an iframe and clicking on a menu button

Starting URL: https://codenboxautomationlab.com/practice/

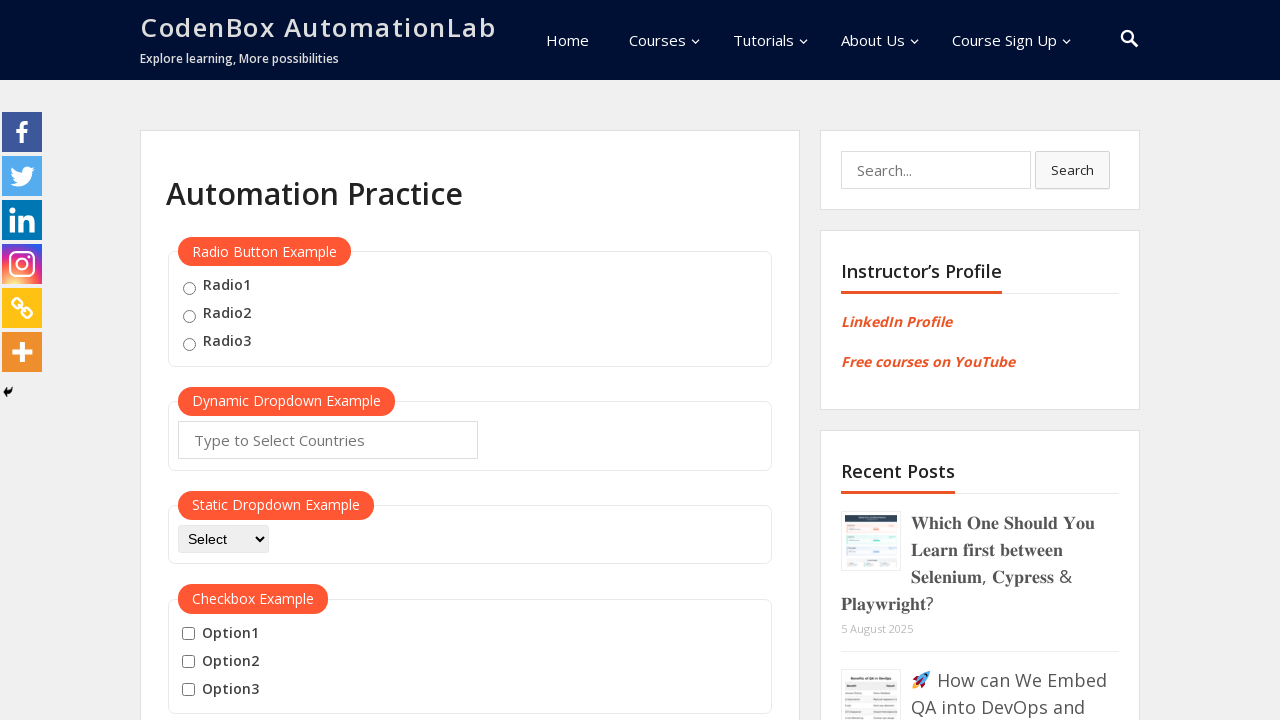

Scrolled down to iframe section at position 2100
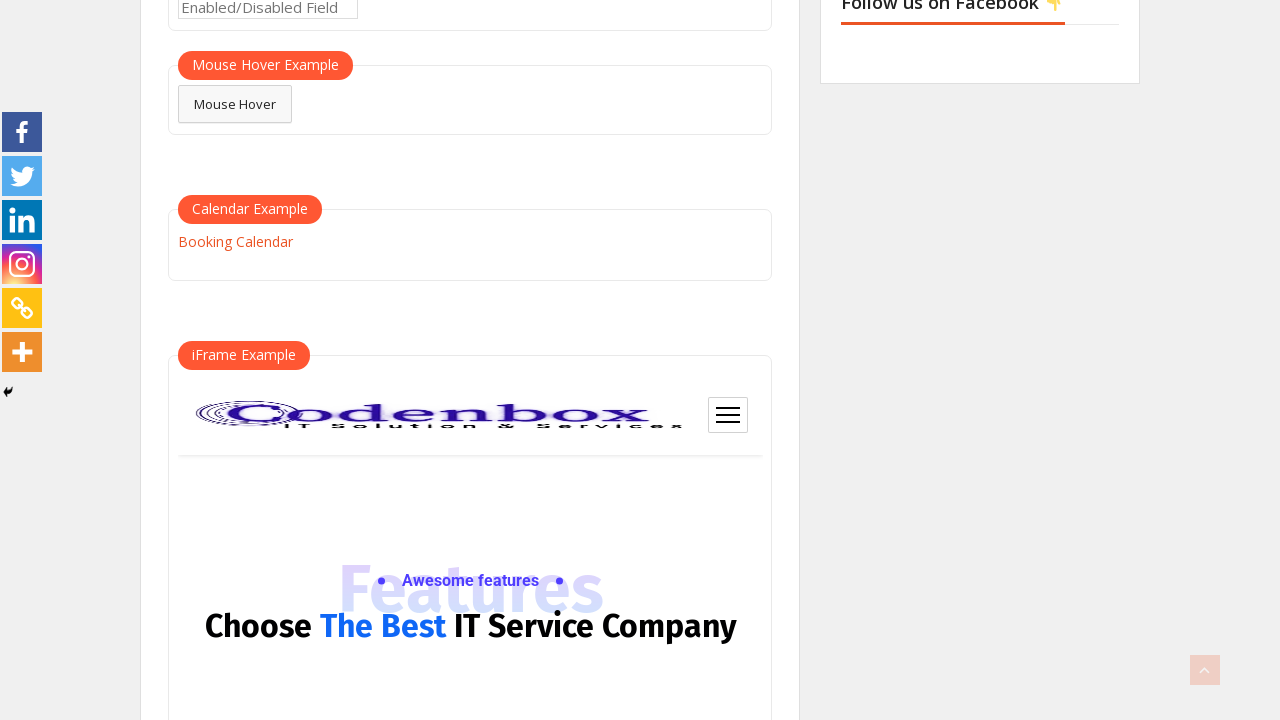

Waited 3 seconds for iframe to load
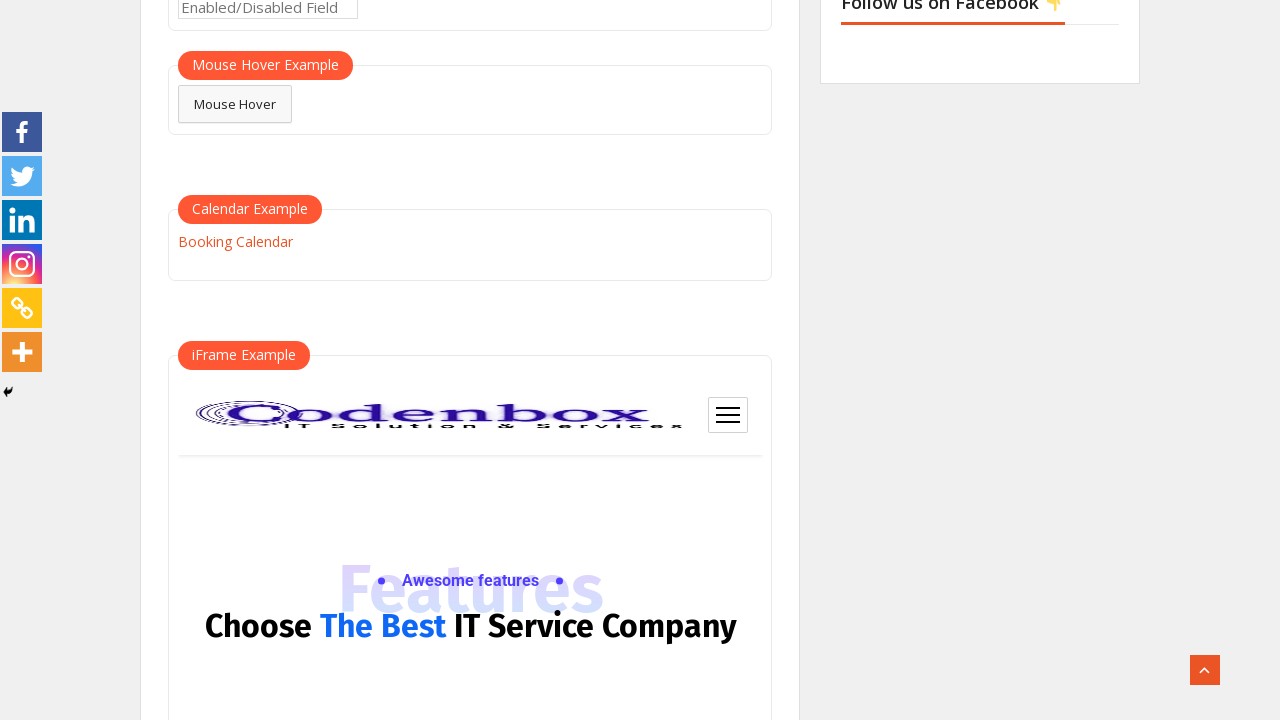

Located iframe with ID 'courses-iframe'
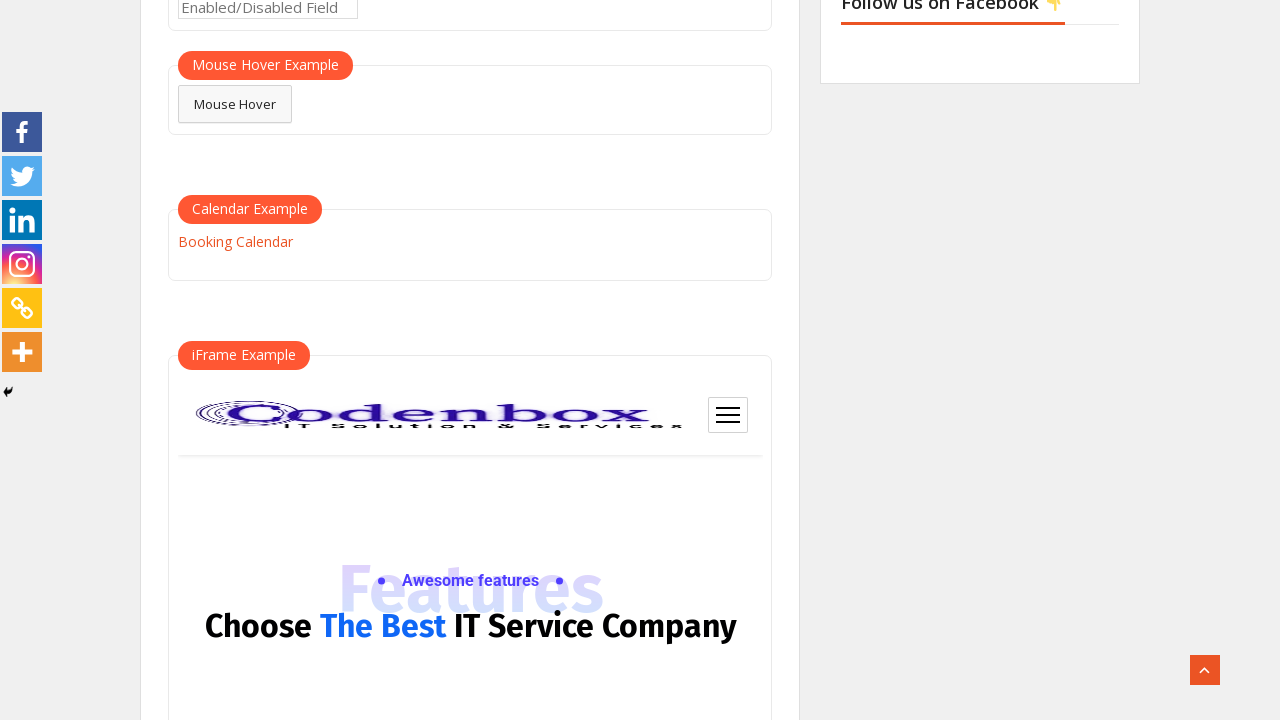

Clicked burger menu button in iframe at (728, 415) on #courses-iframe >> internal:control=enter-frame >> .ct-mobile-meta-item.btn-nav-
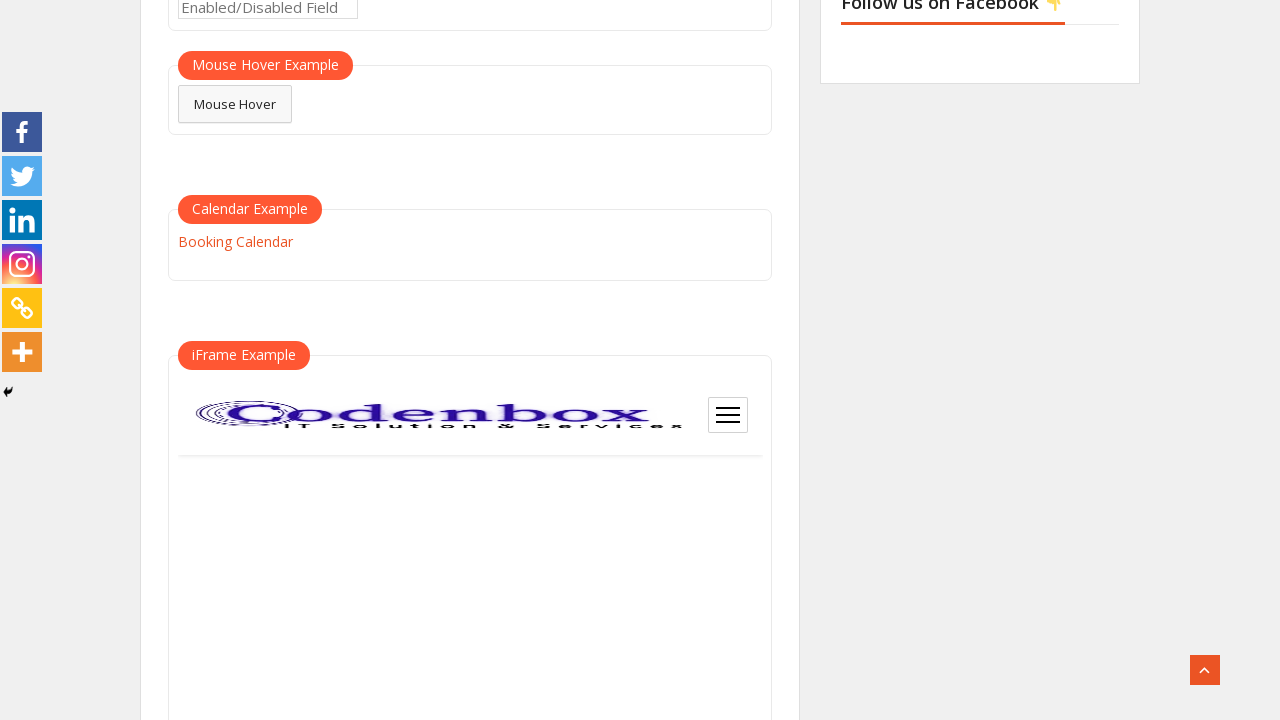

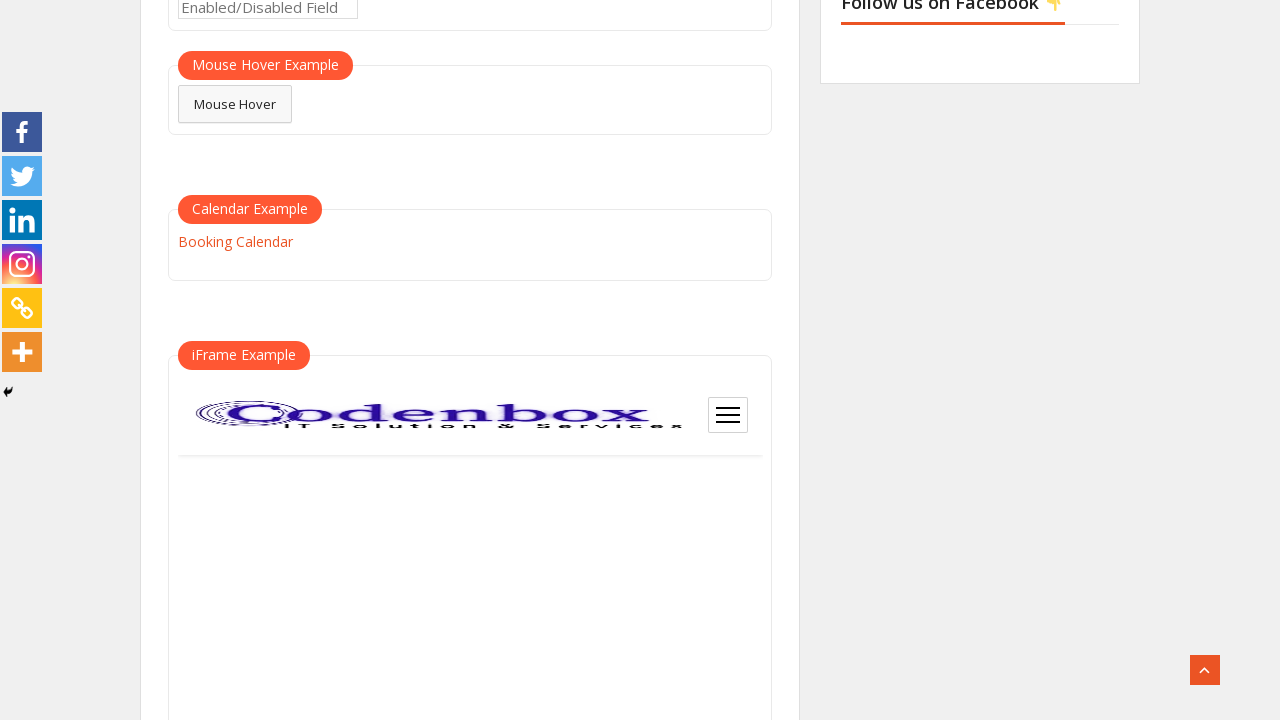